Navigates to APSRTC online website and interacts with the menu items in the header navigation bar

Starting URL: https://www.apsrtconline.in/oprs-web/

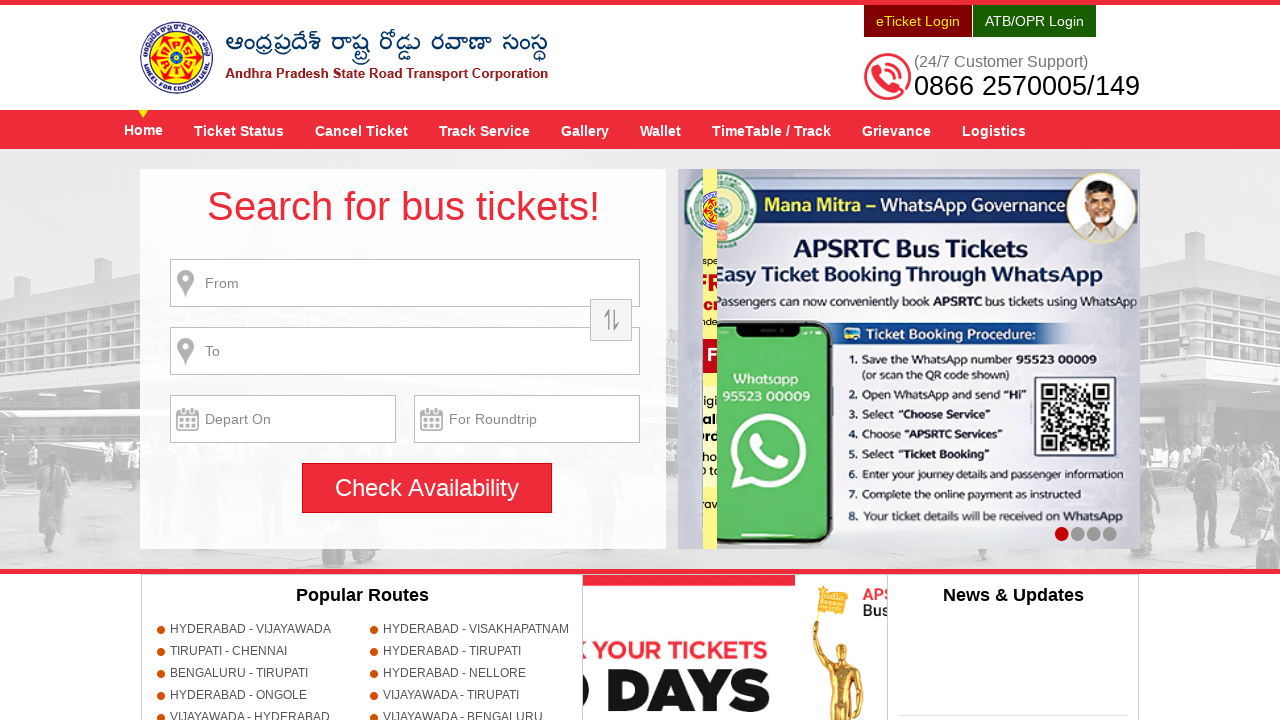

Waited for header menu to load (.menu-wrap selector)
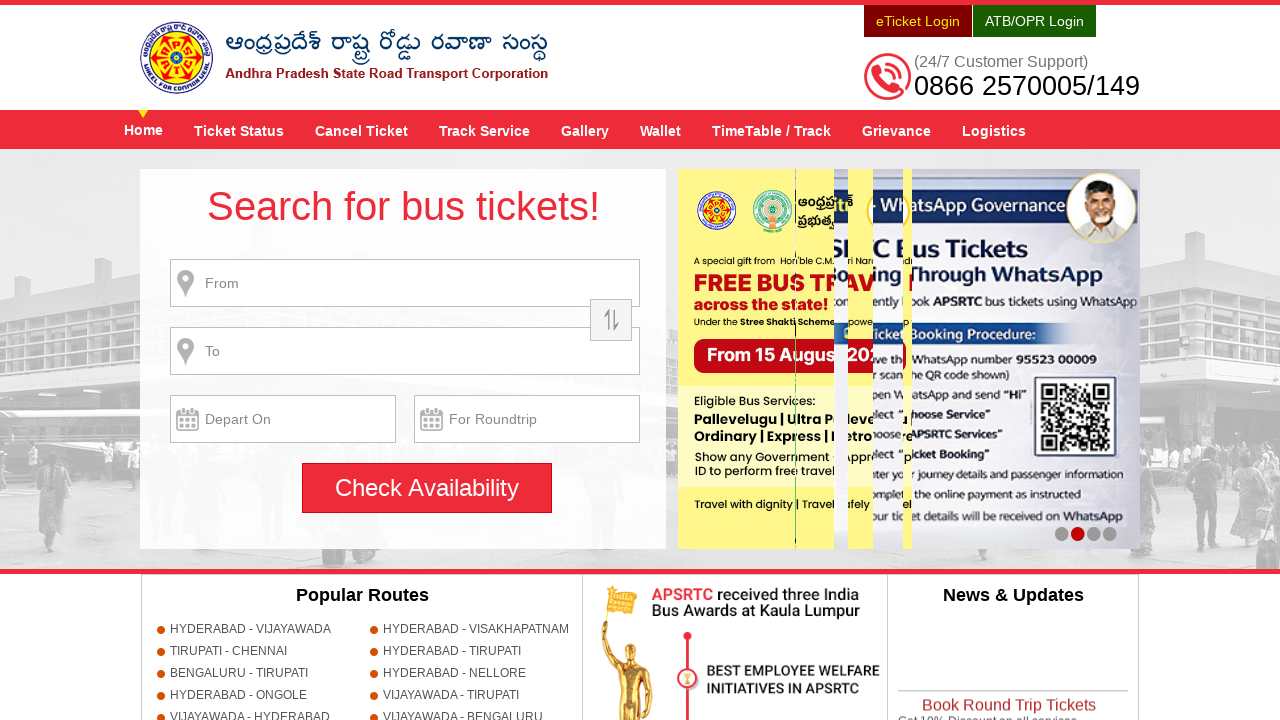

Located header menu wrapper element
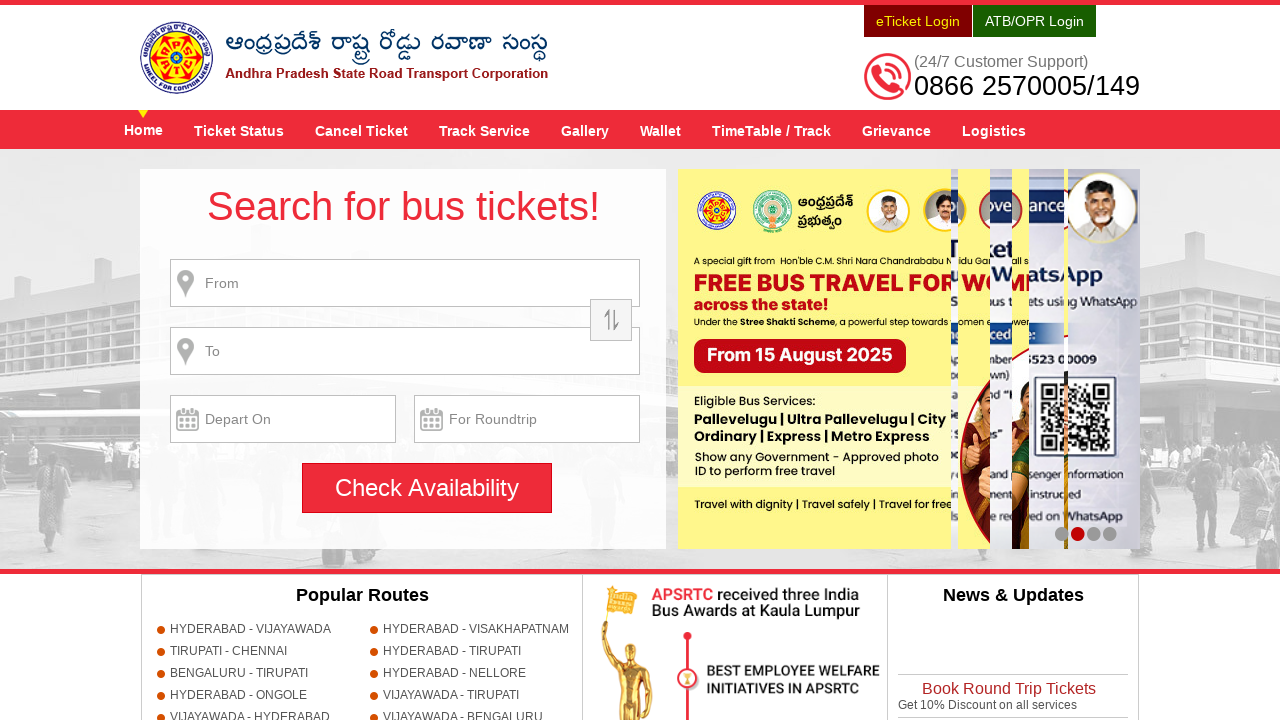

Retrieved all menu link elements from header
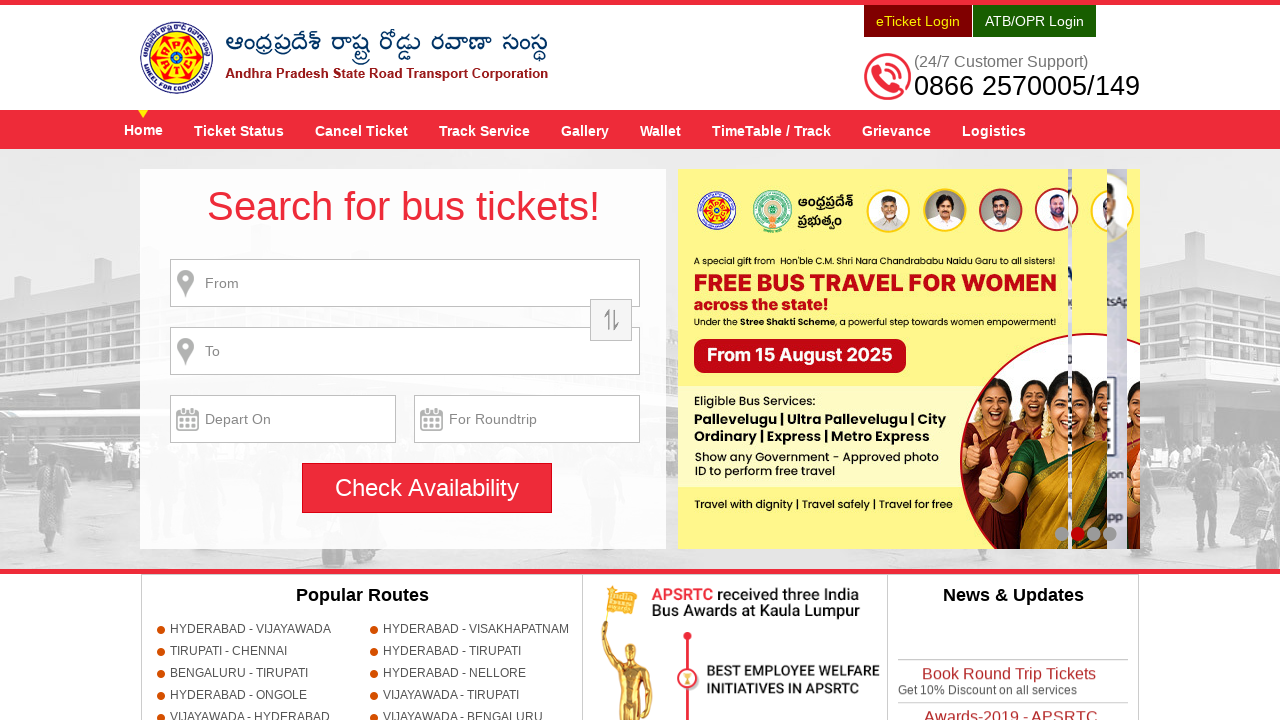

Verified menu item visibility
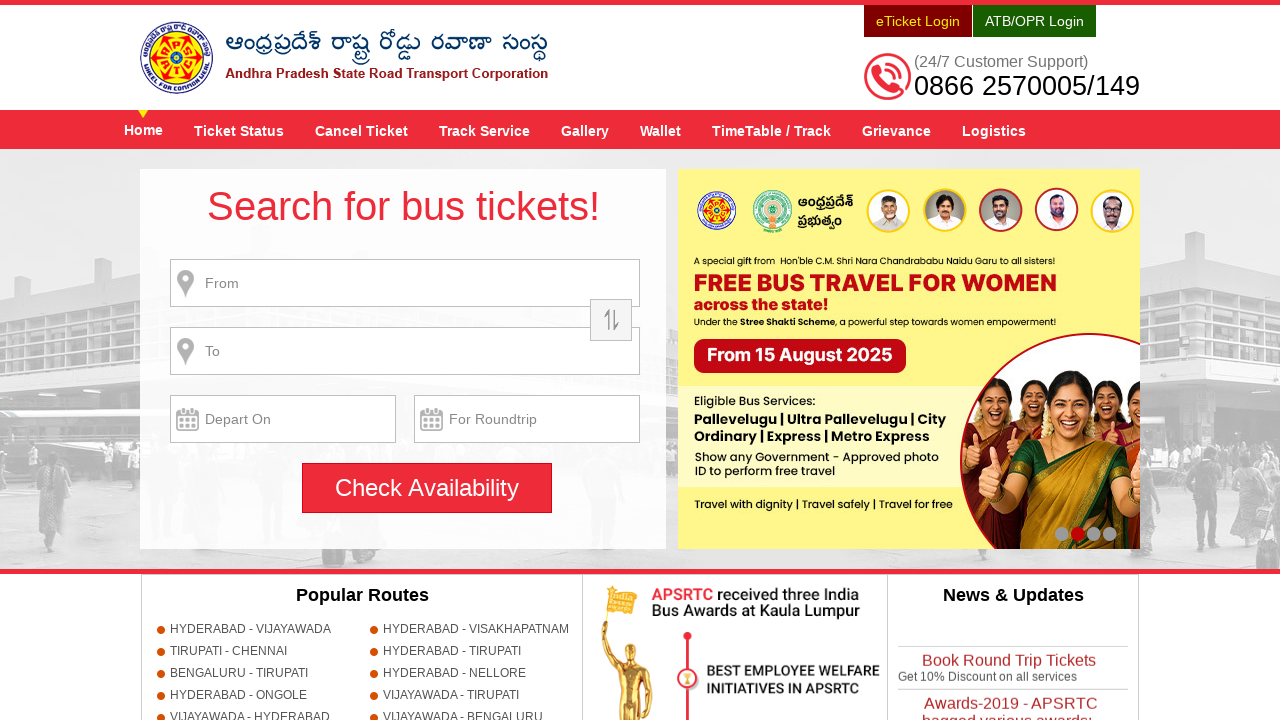

Verified menu item visibility
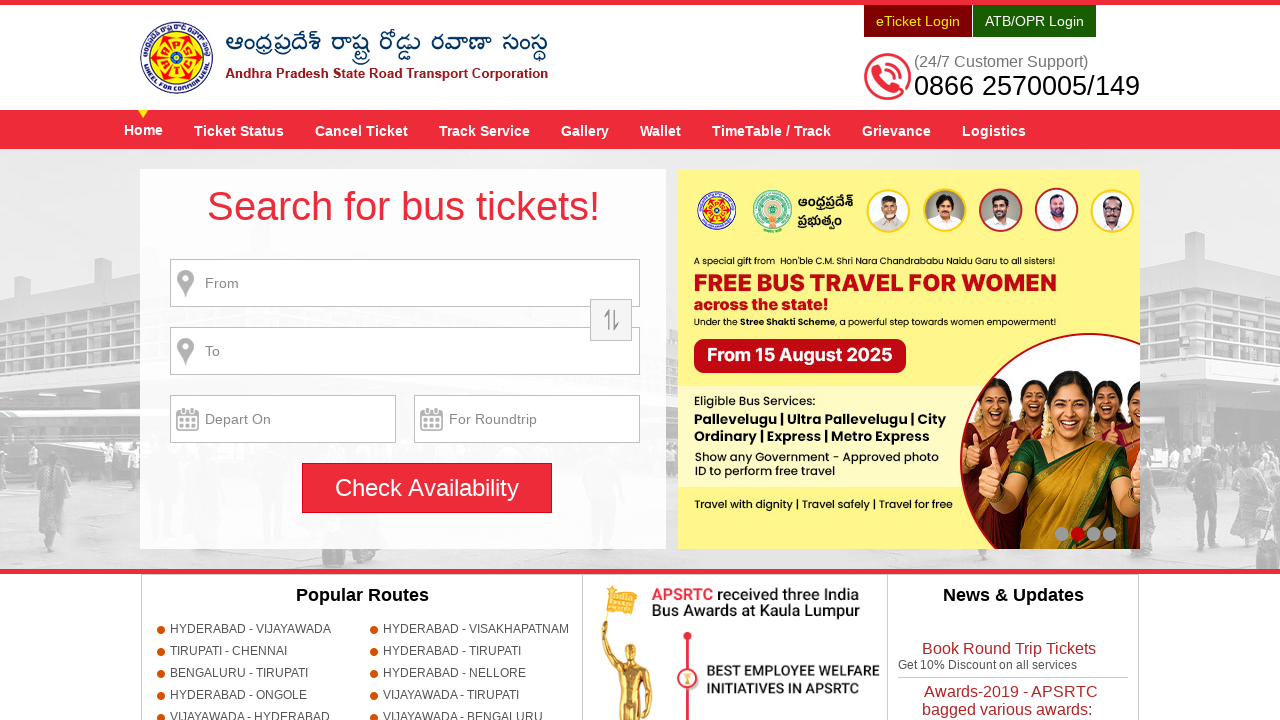

Verified menu item visibility
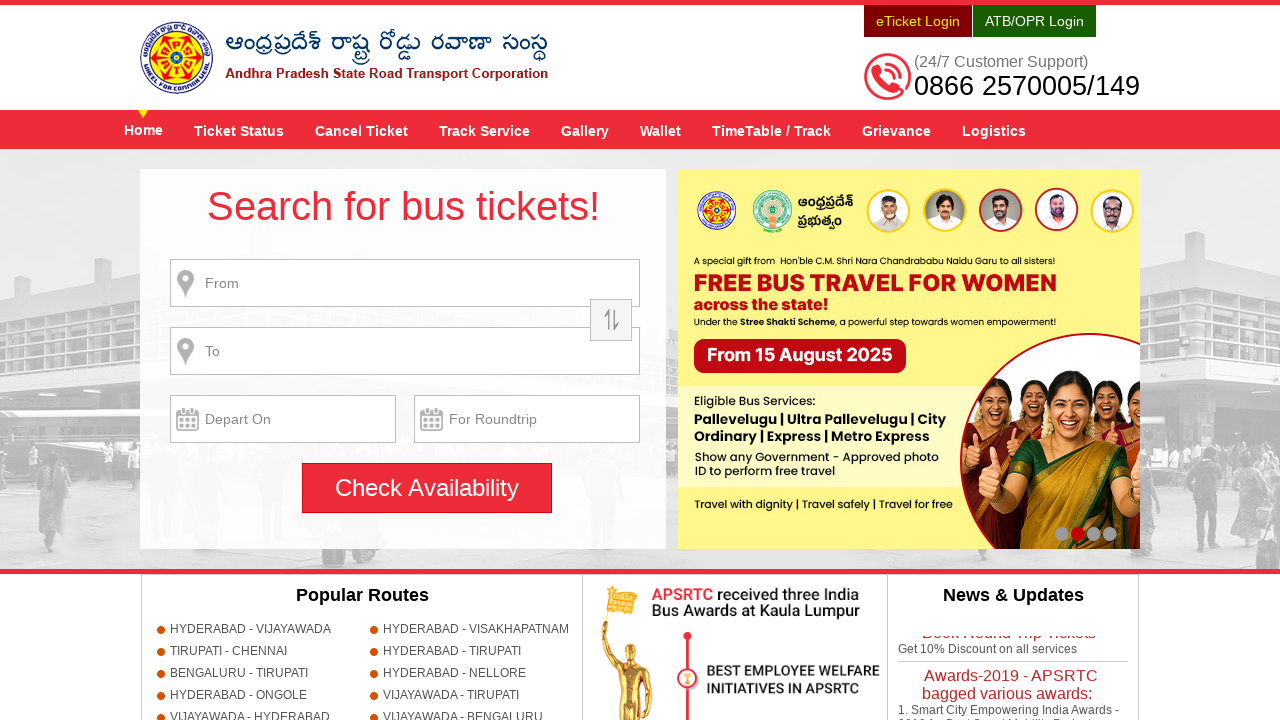

Verified menu item visibility
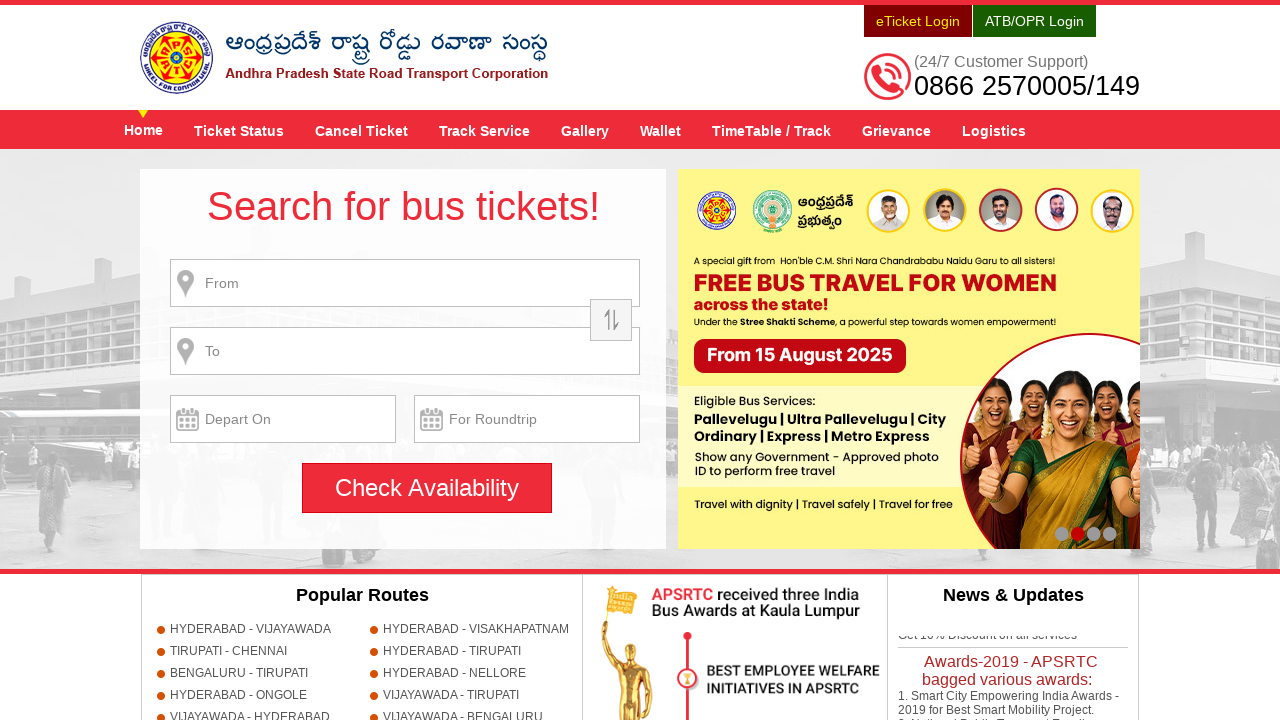

Verified menu item visibility
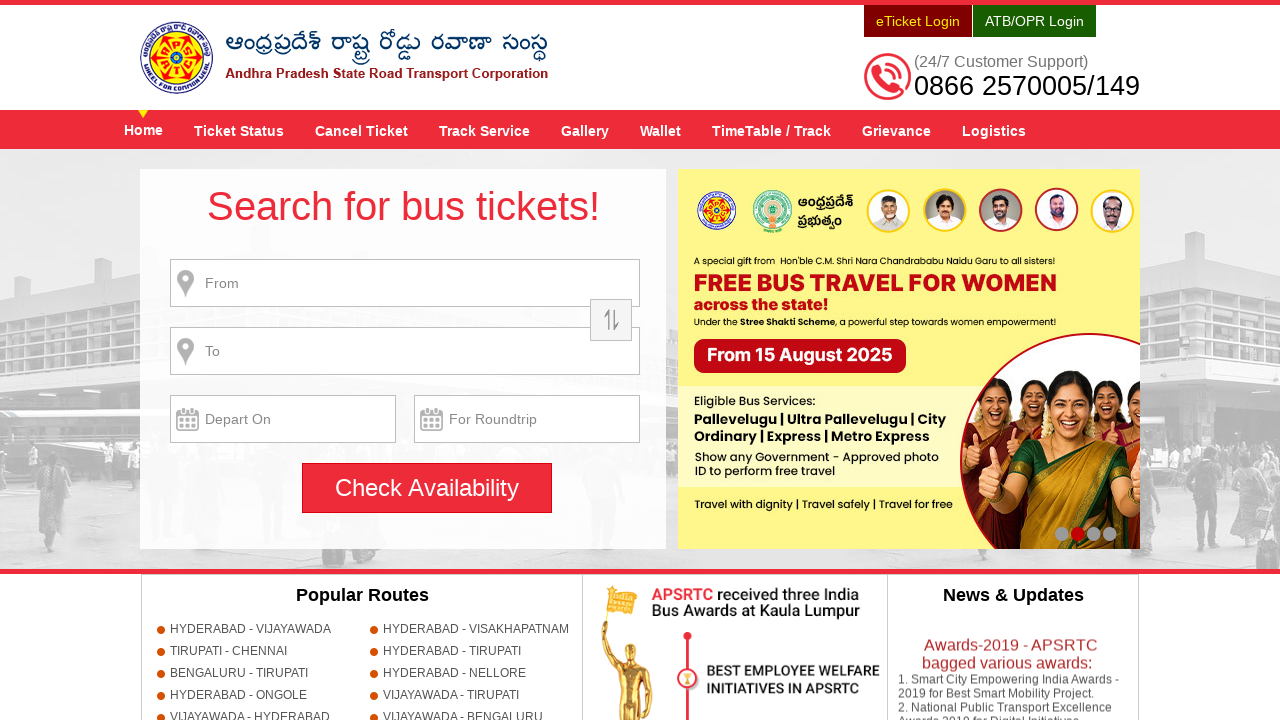

Verified menu item visibility
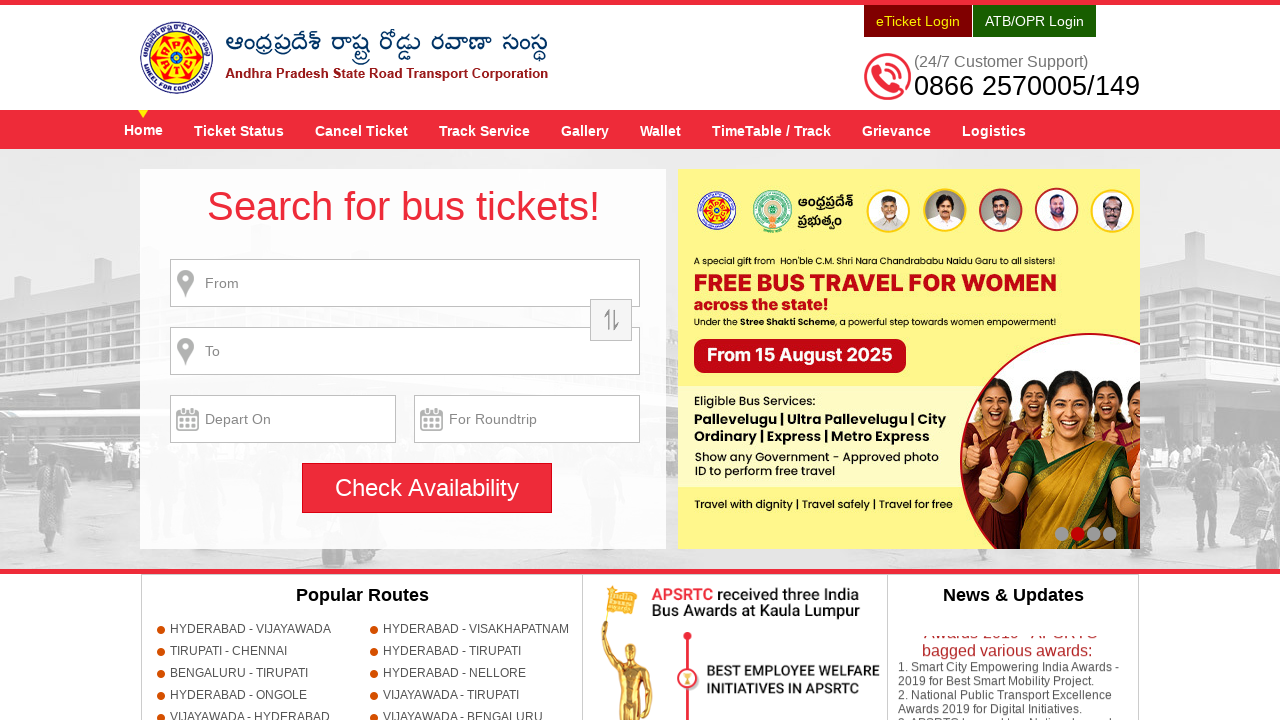

Verified menu item visibility
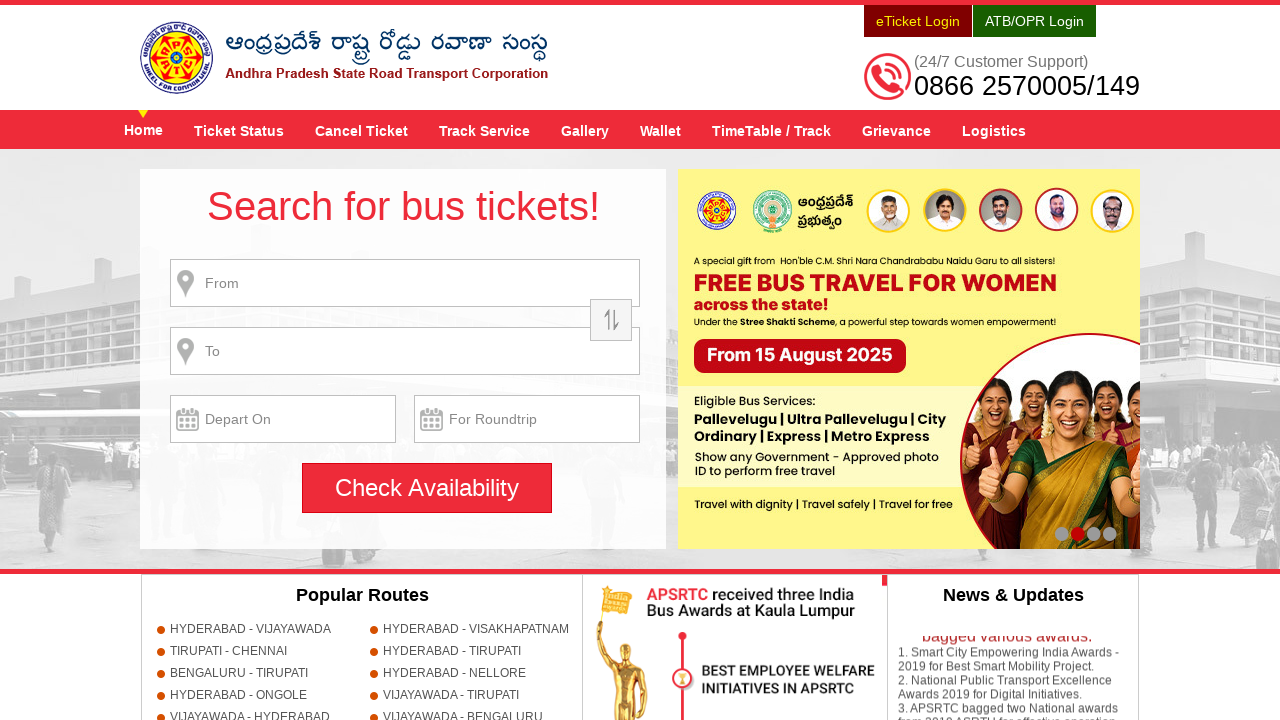

Verified menu item visibility
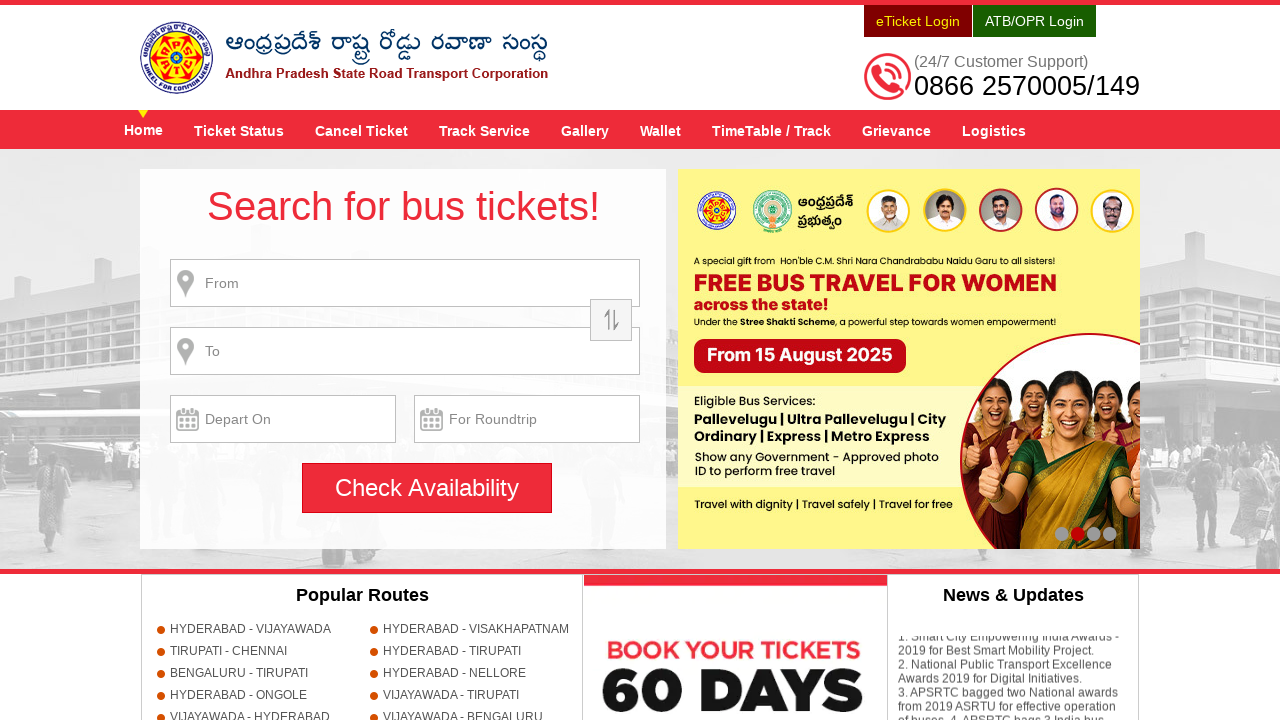

Verified menu item visibility
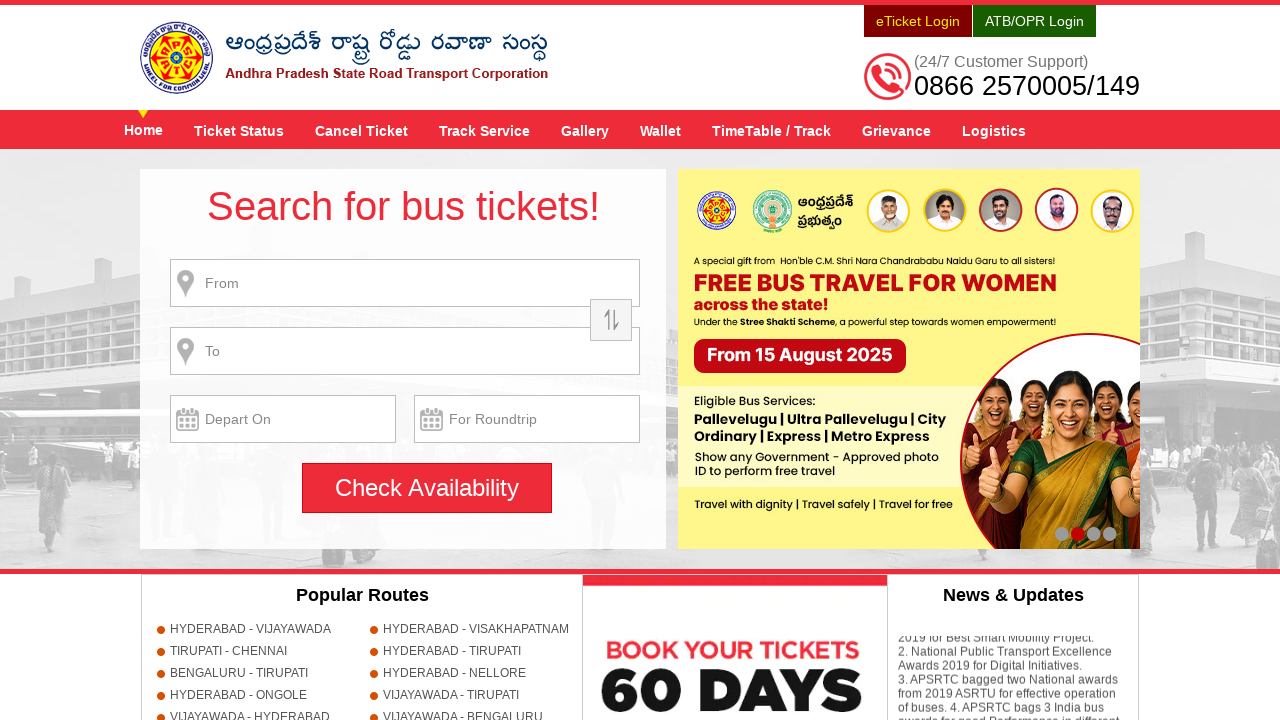

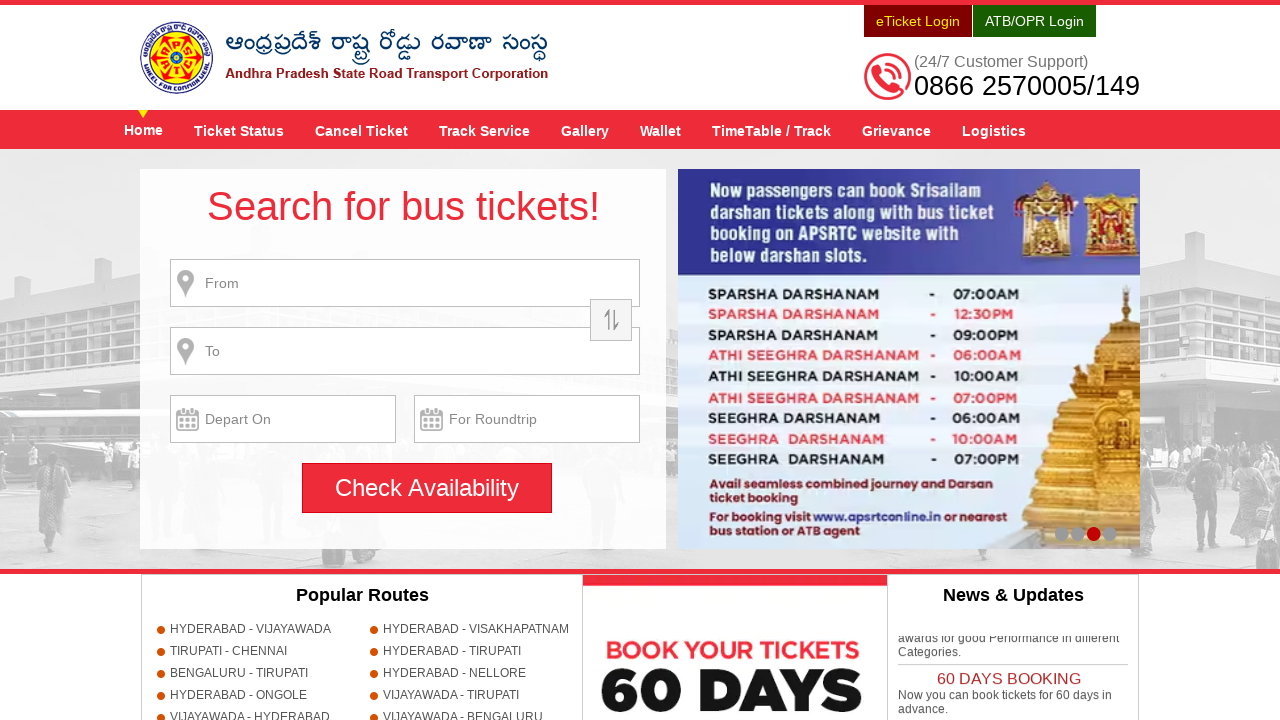